Tests multiple checkbox selections by clicking three hobby checkboxes in sequence

Starting URL: https://demoqa.com/automation-practice-form

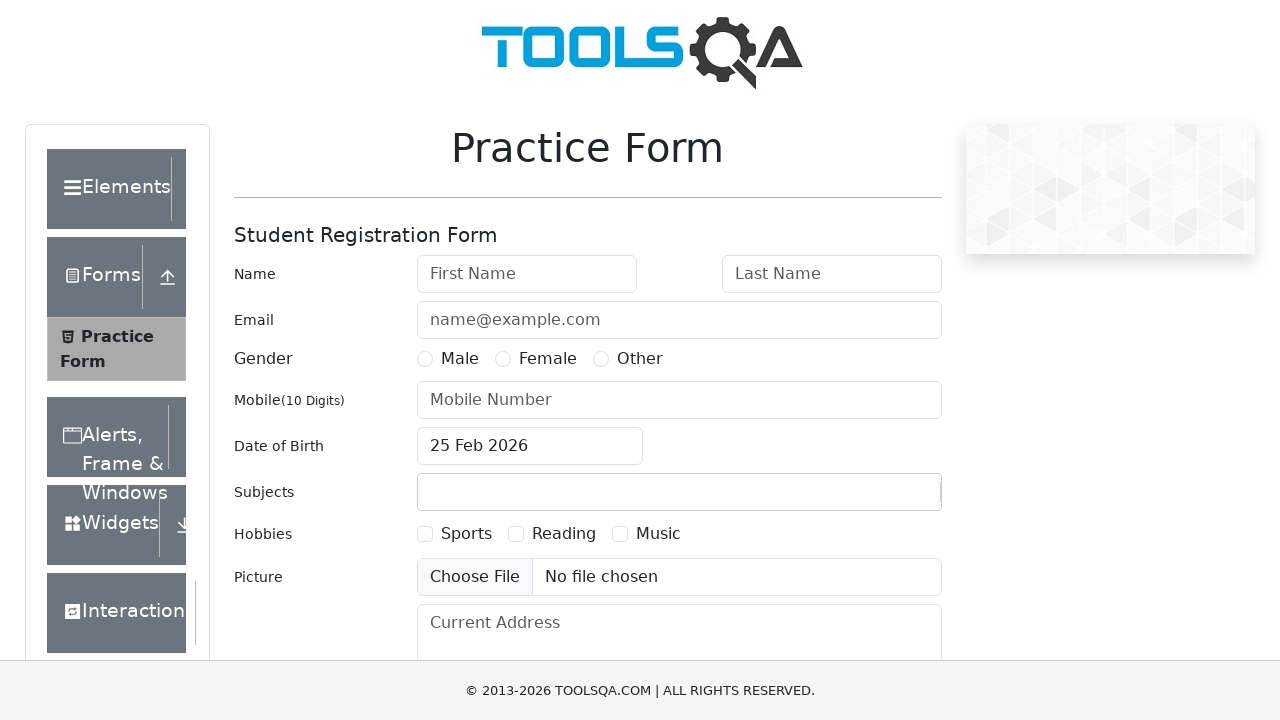

Clicked hobby checkbox 1 at (466, 534) on //label[@for='hobbies-checkbox-1']
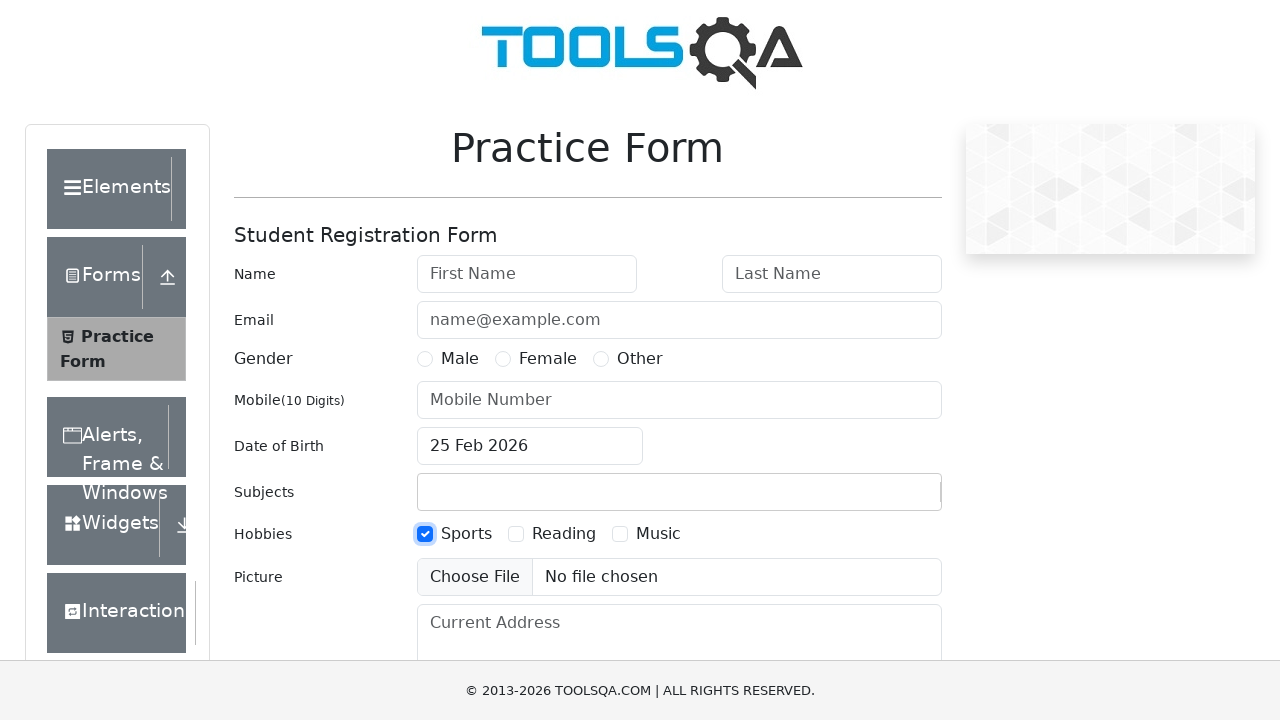

Clicked hobby checkbox 2 at (564, 534) on //label[@for='hobbies-checkbox-2']
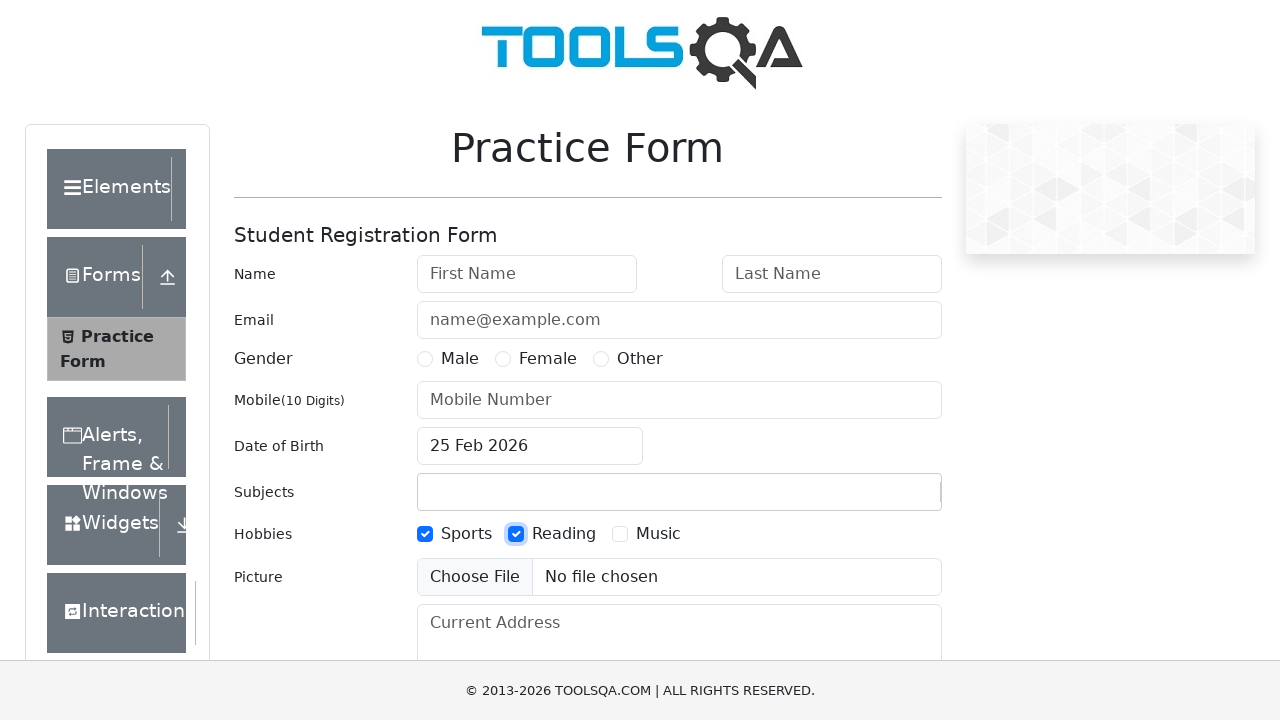

Clicked hobby checkbox 3 at (658, 534) on //label[@for='hobbies-checkbox-3']
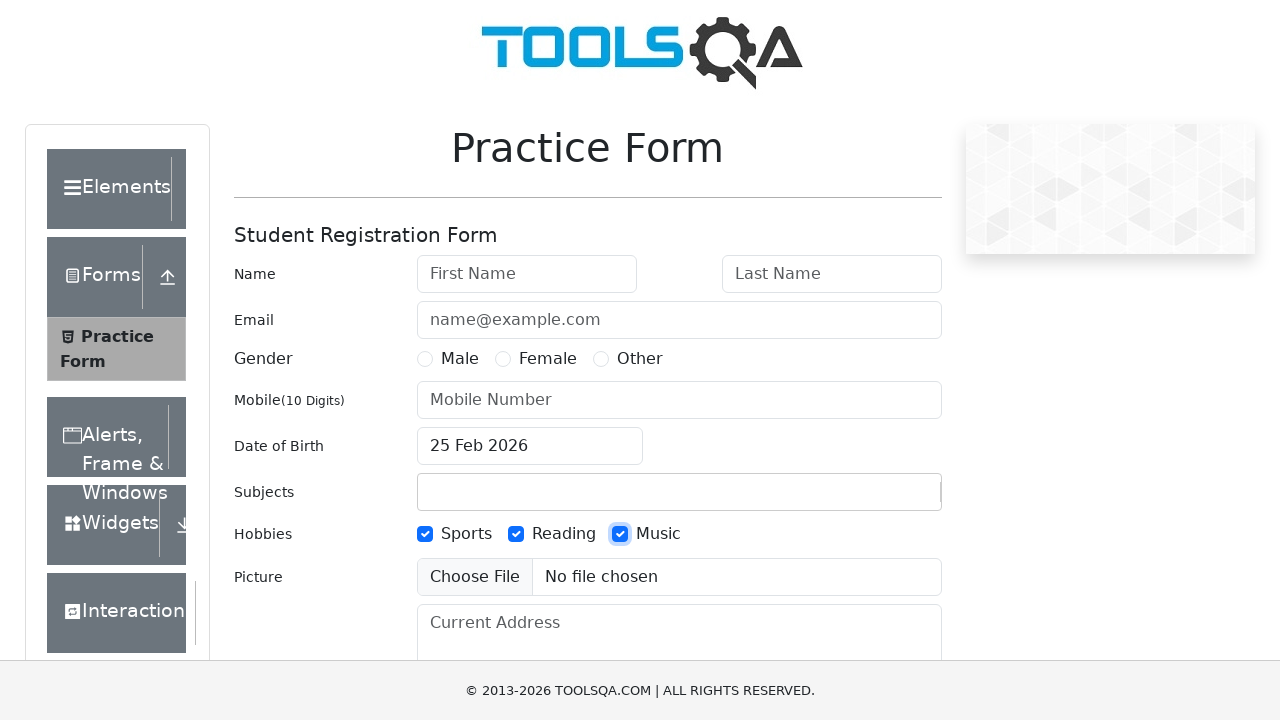

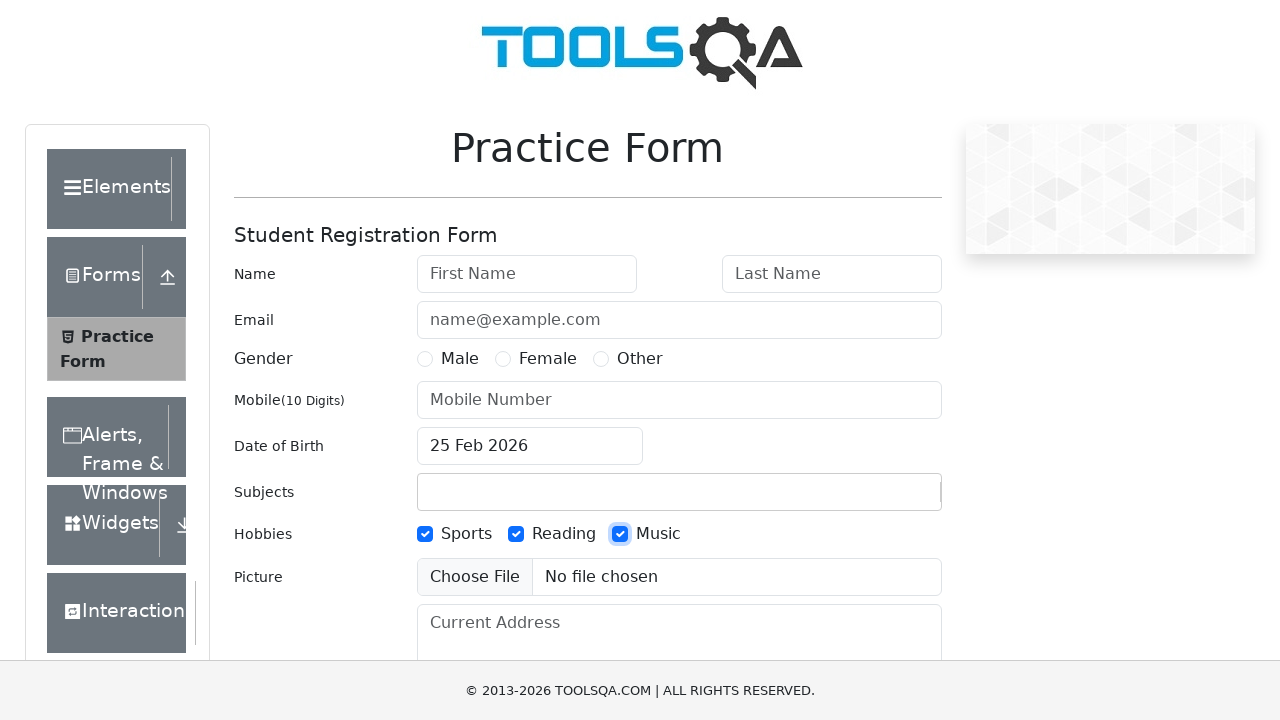